Navigates to a job board website and clicks on the Jobs menu item to verify navigation

Starting URL: https://alchemy.hguy.co/jobs

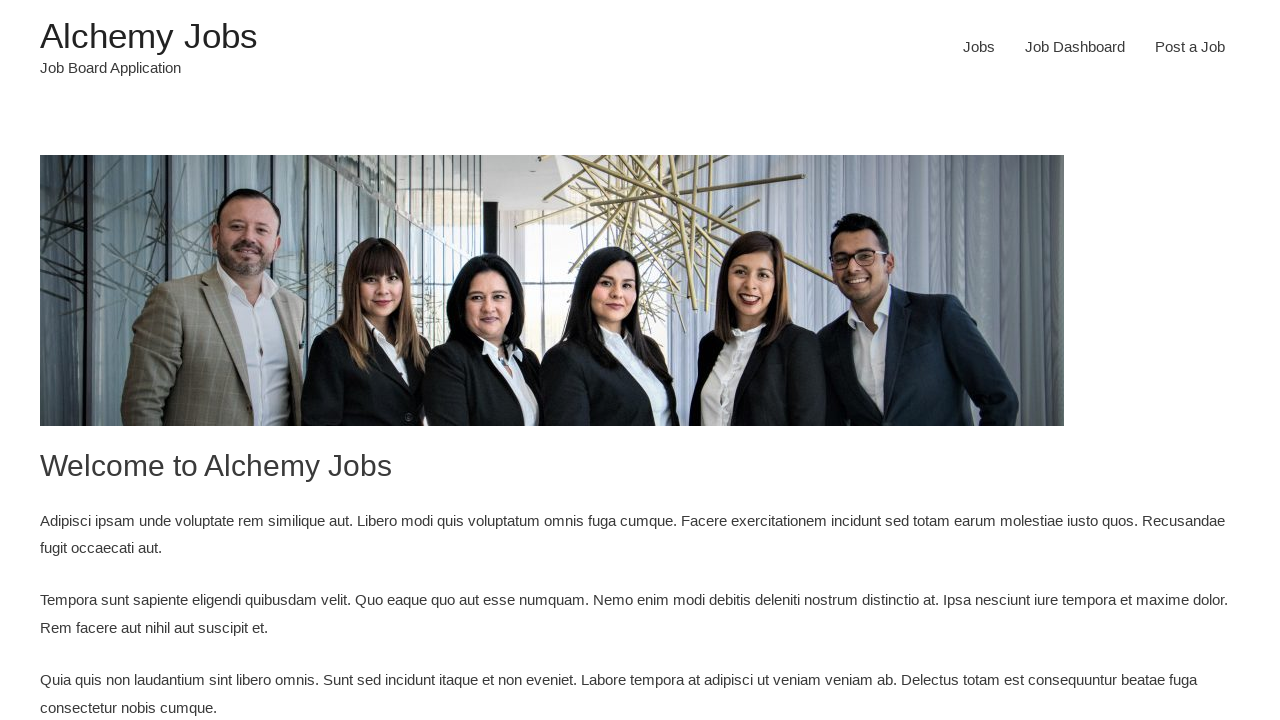

Clicked on Jobs menu item at (979, 47) on xpath=//*[@id='menu-item-24']/a
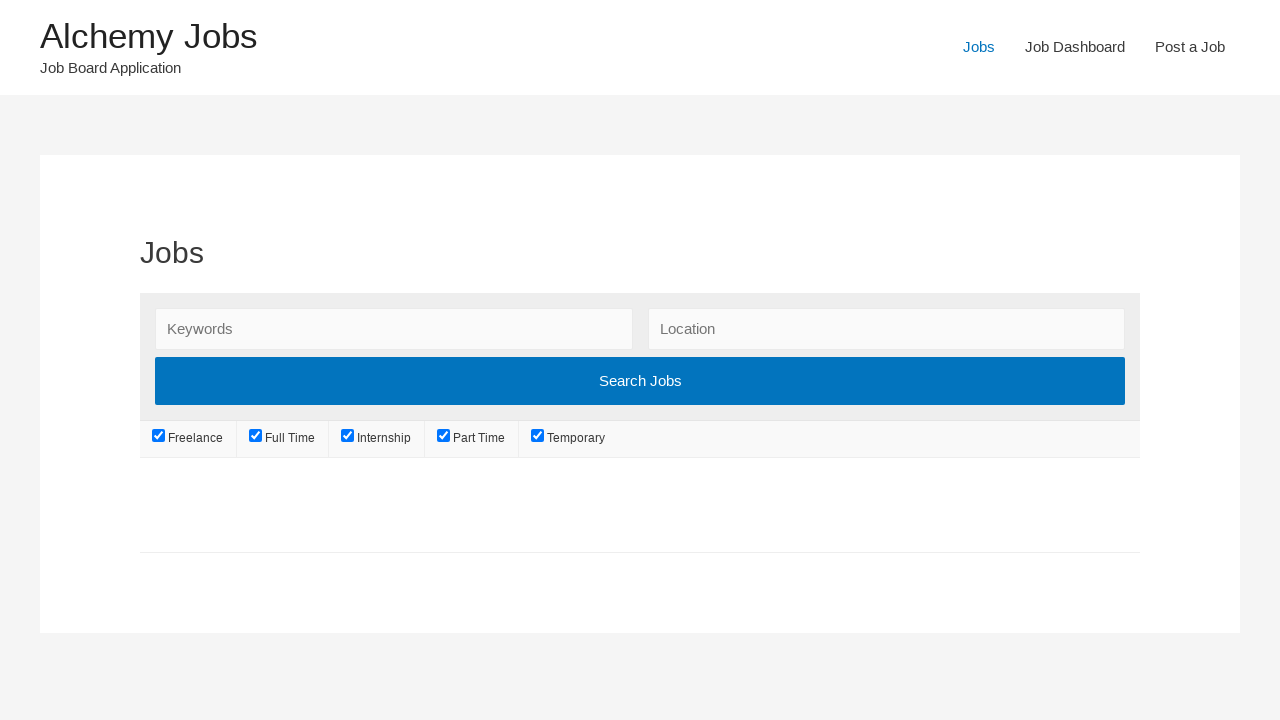

Waited for page to load with networkidle state
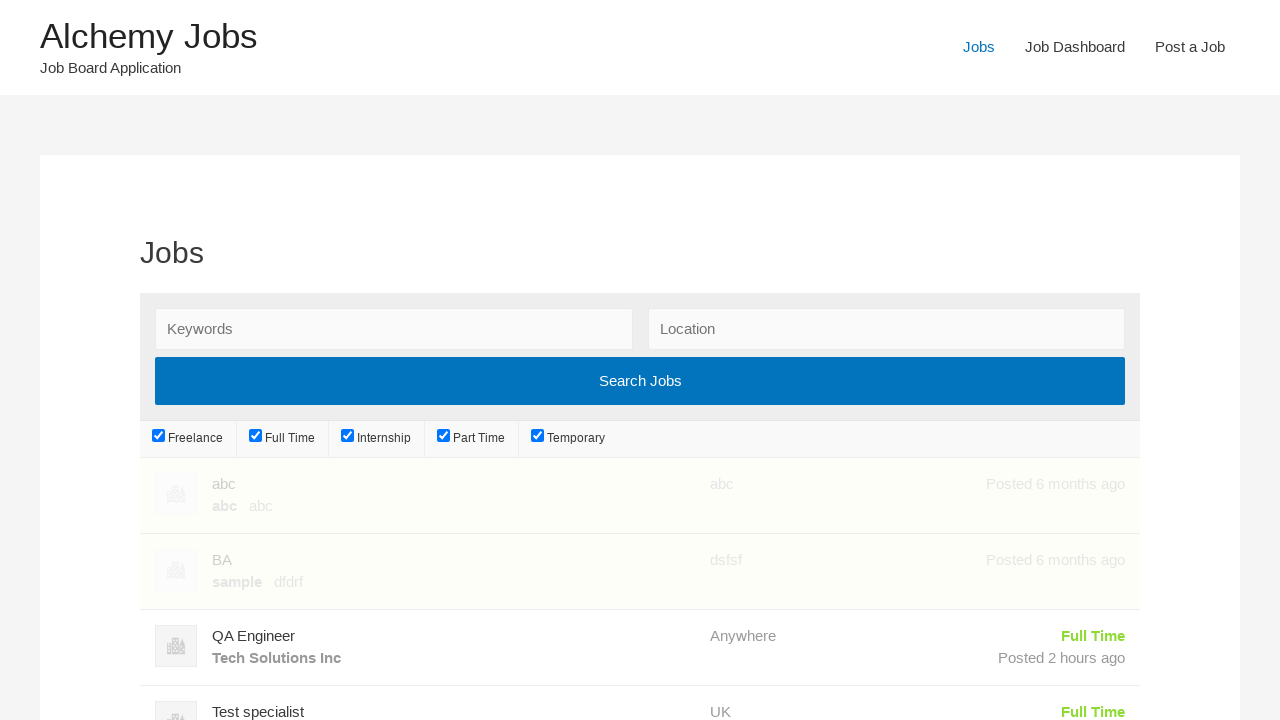

Verified 'Jobs' is present in page title
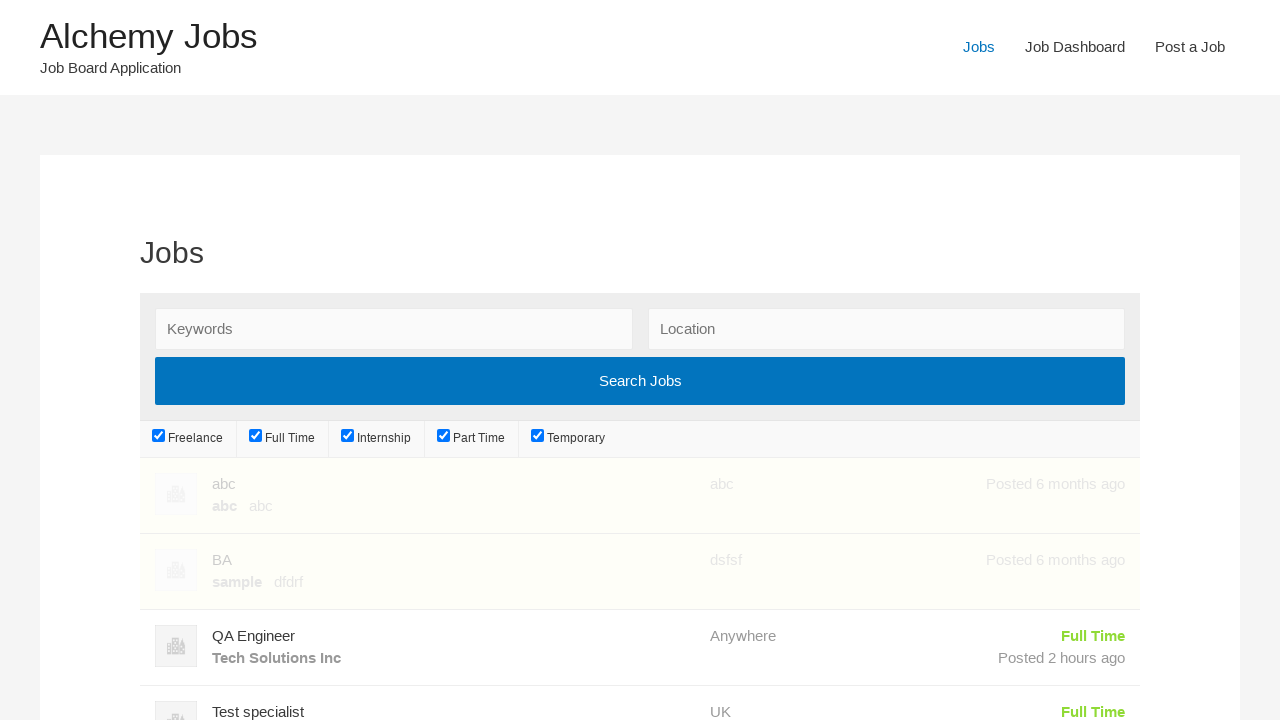

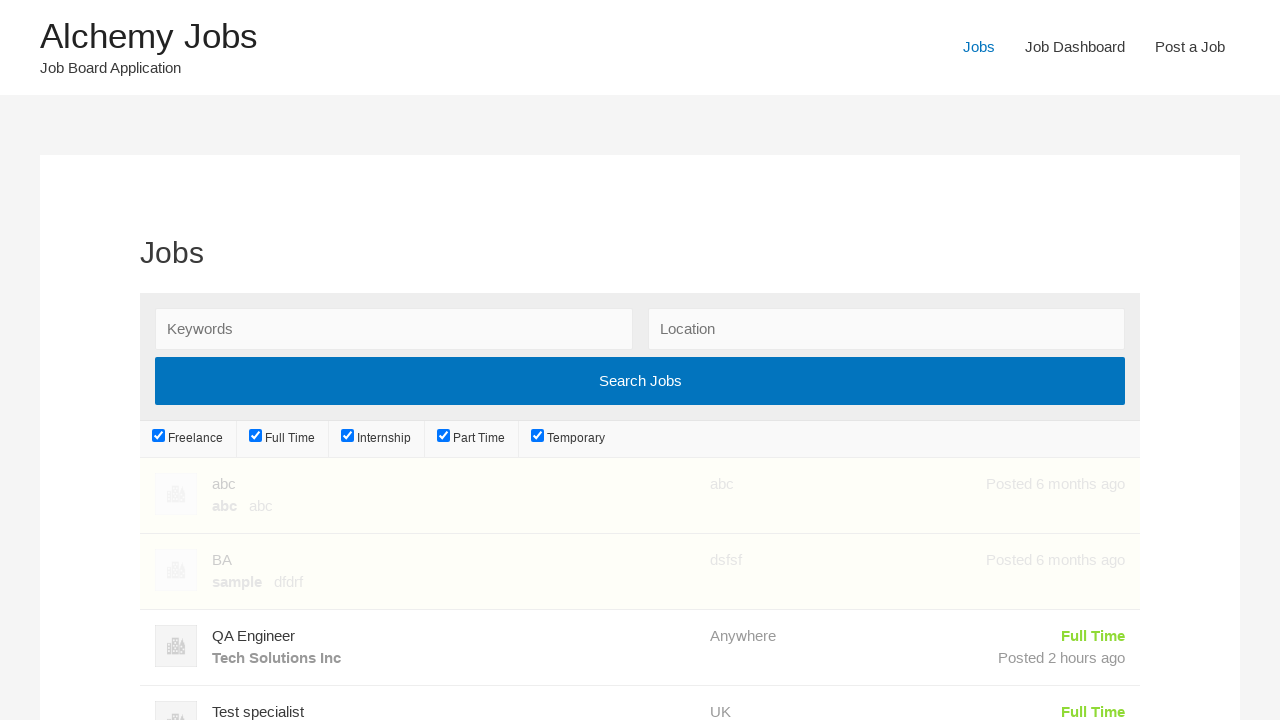